Tests the DemoQA homepage by scrolling to and clicking on the first card element (likely the "Elements" category card) to navigate to a subcategory page.

Starting URL: https://demoqa.com

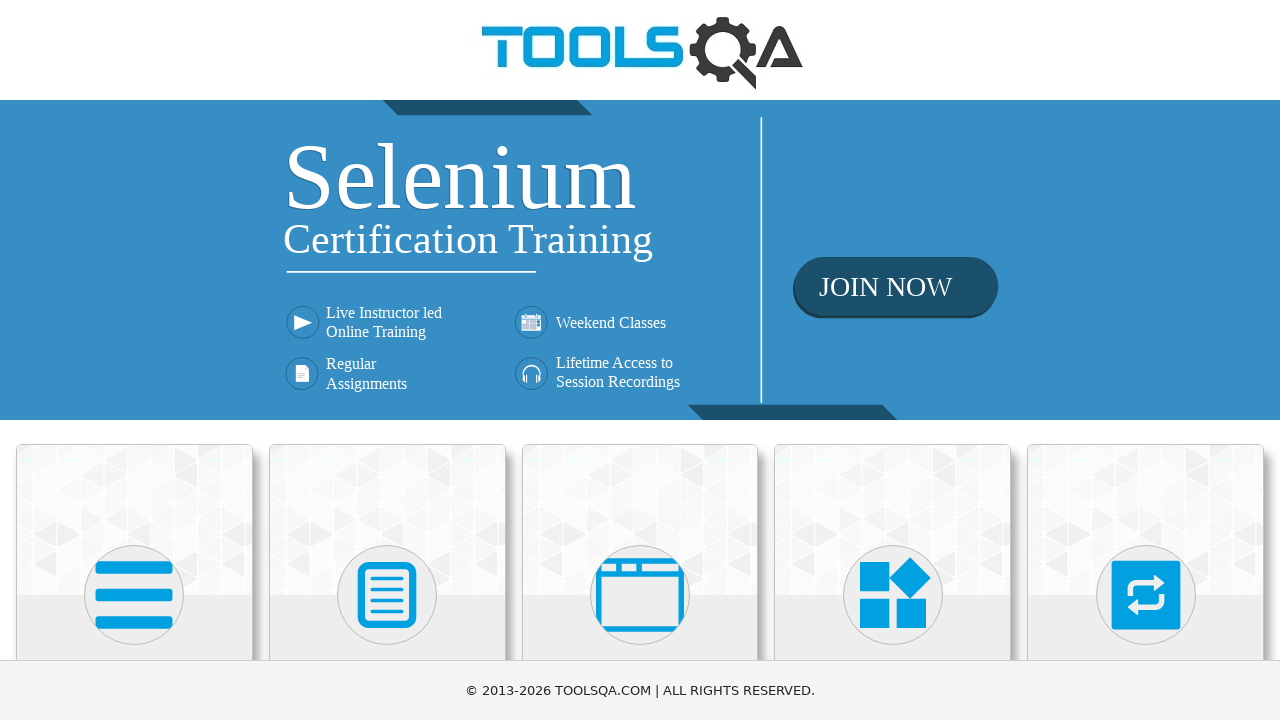

Home body element loaded
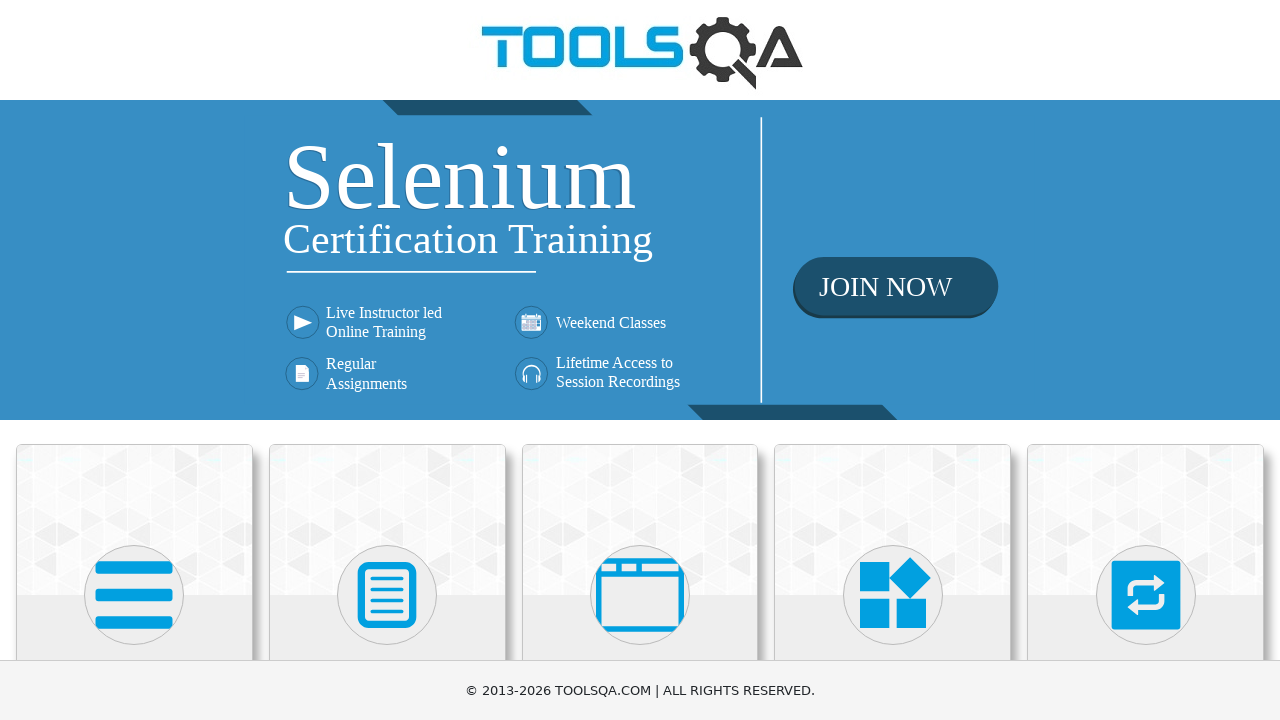

Located the first card element on the homepage
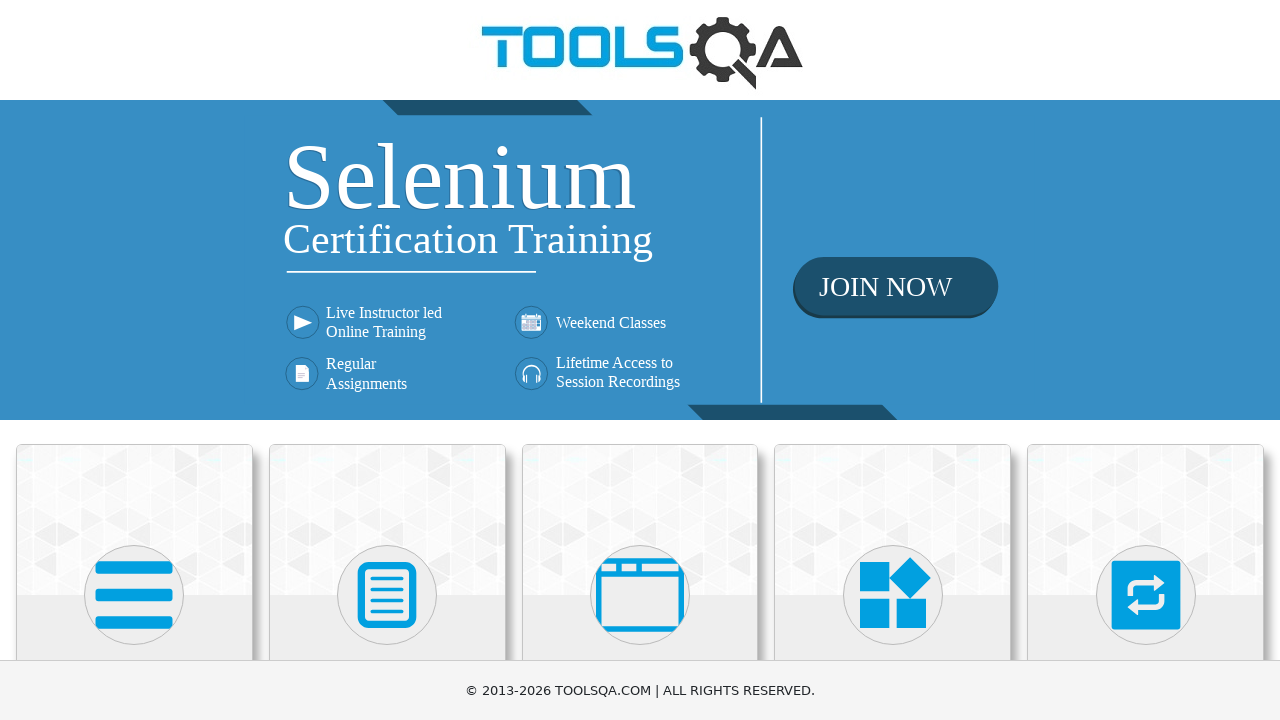

Scrolled the first card into view
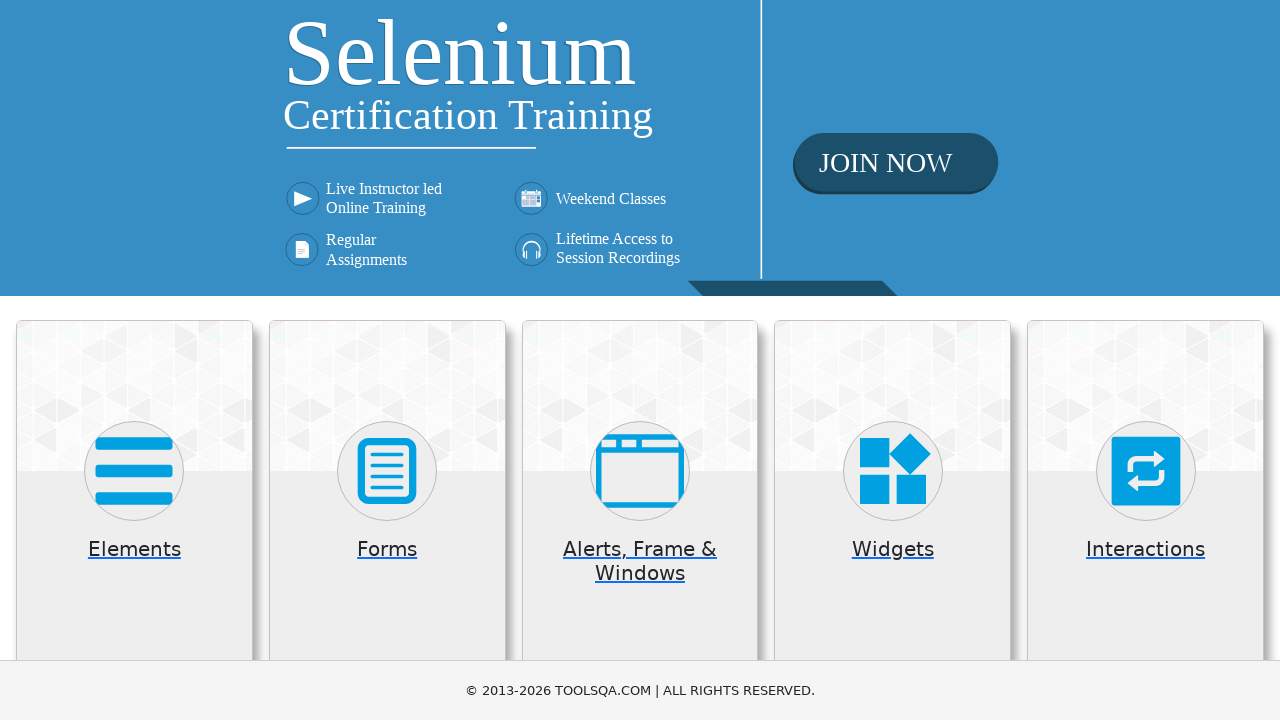

Clicked the first card (Elements category) to navigate to subcategory page at (134, 520) on .card.mt-4.top-card >> nth=0
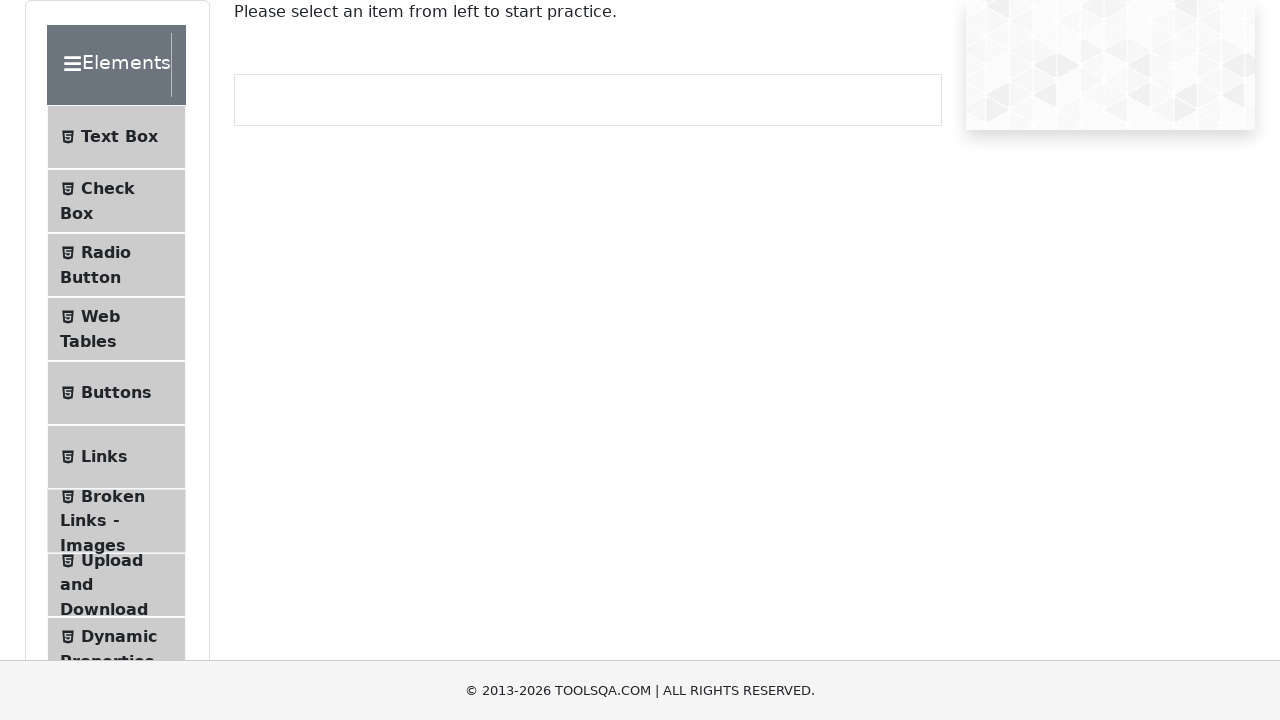

Navigation completed and page reached idle state
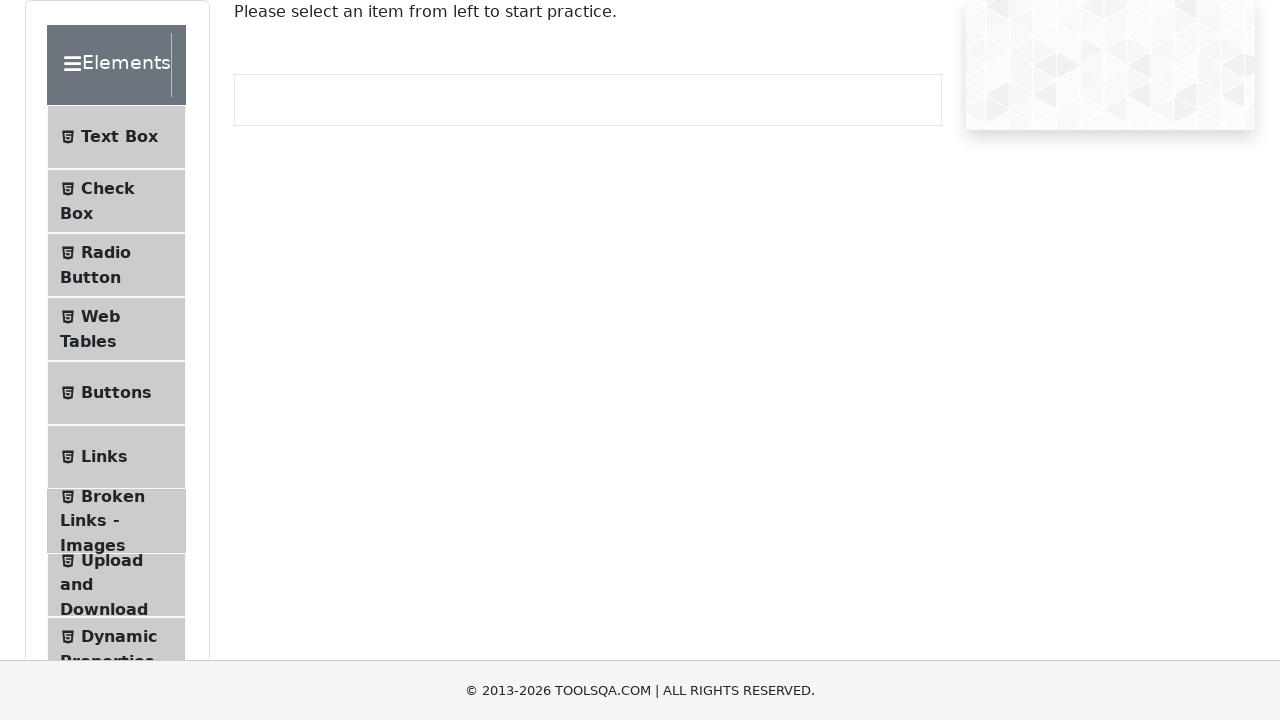

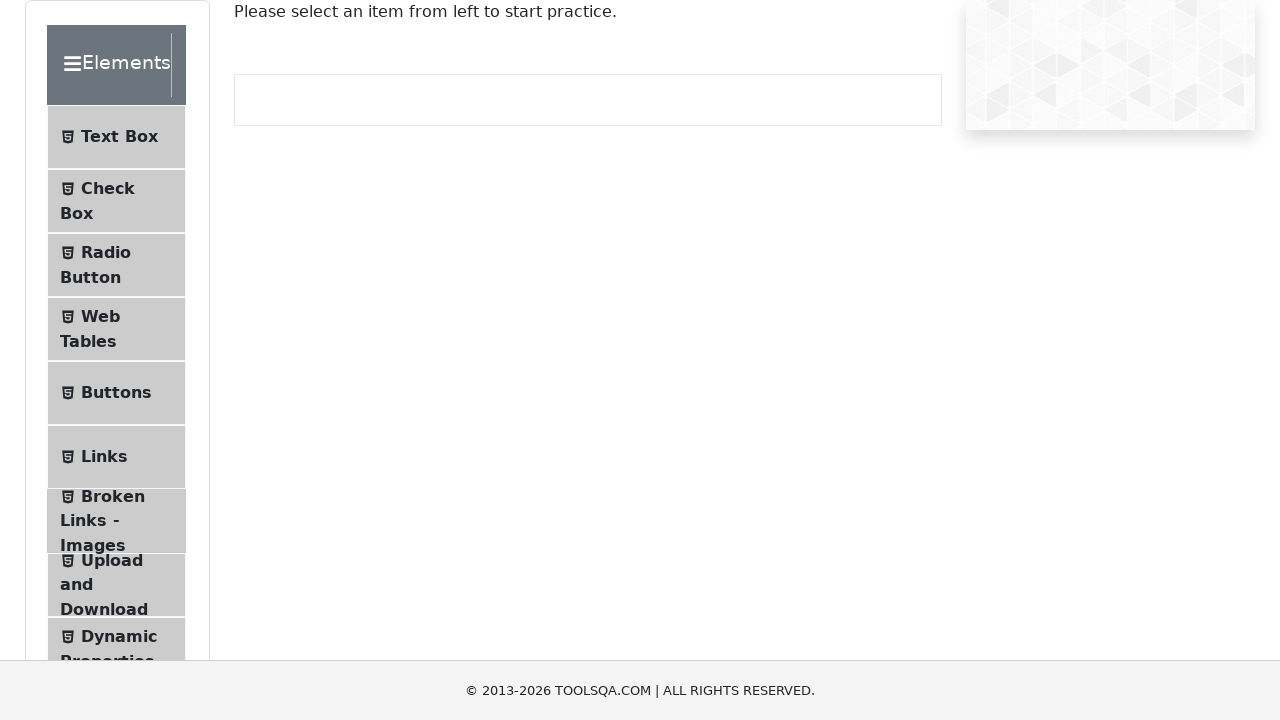